Tests a text box form by filling in full name, email, current address, and permanent address fields, then submits the form and validates the results are displayed.

Starting URL: https://demoqa.com/text-box

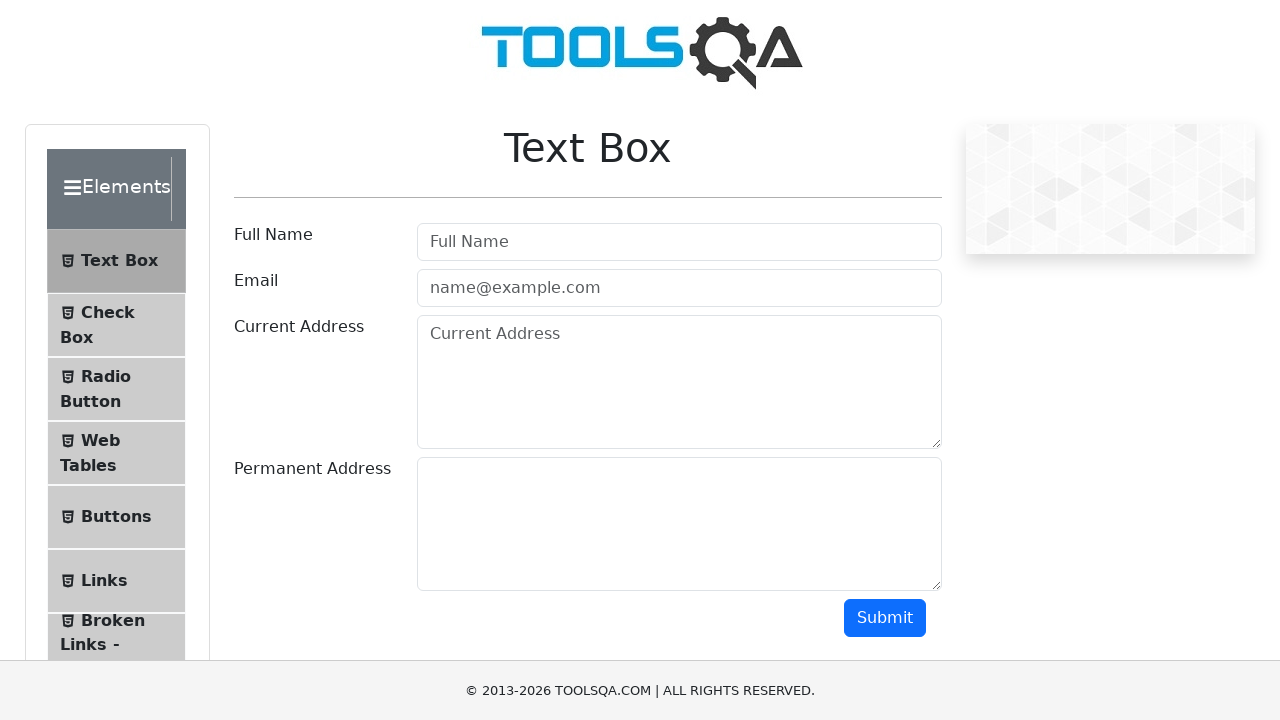

Filled full name field with 'john doe' on #userName
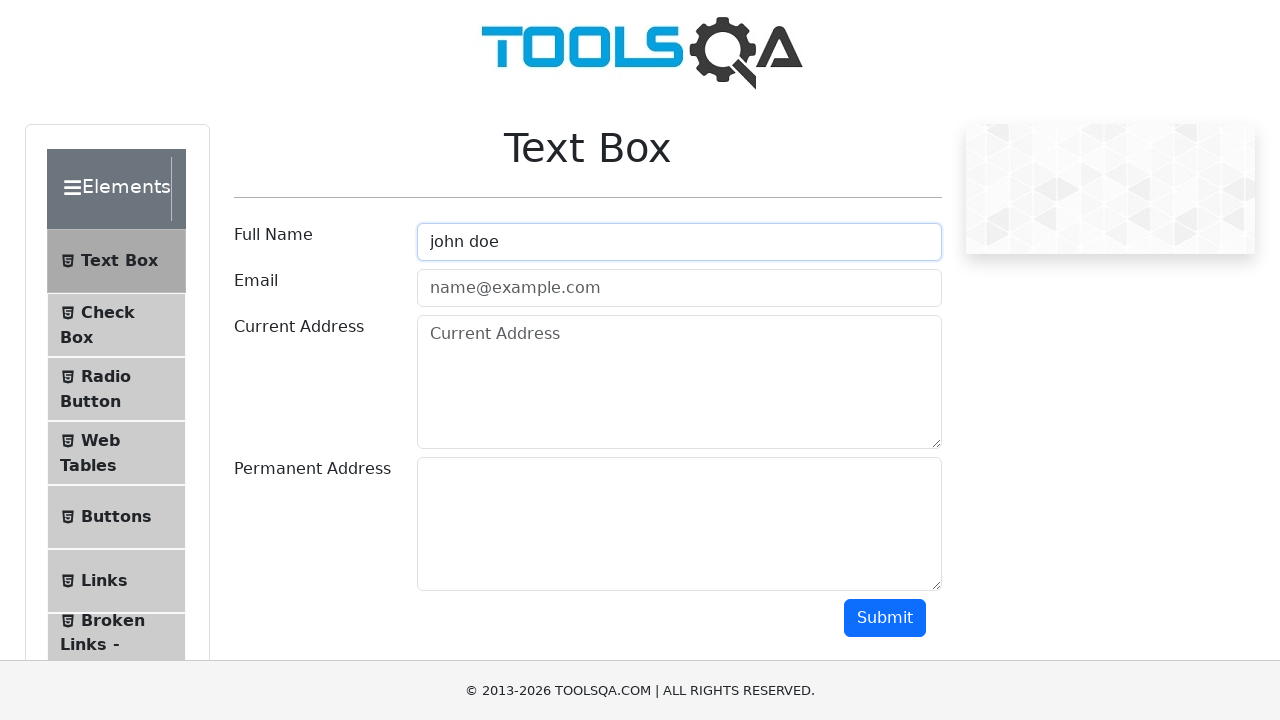

Filled email field with 'mail@mail.com' on #userEmail
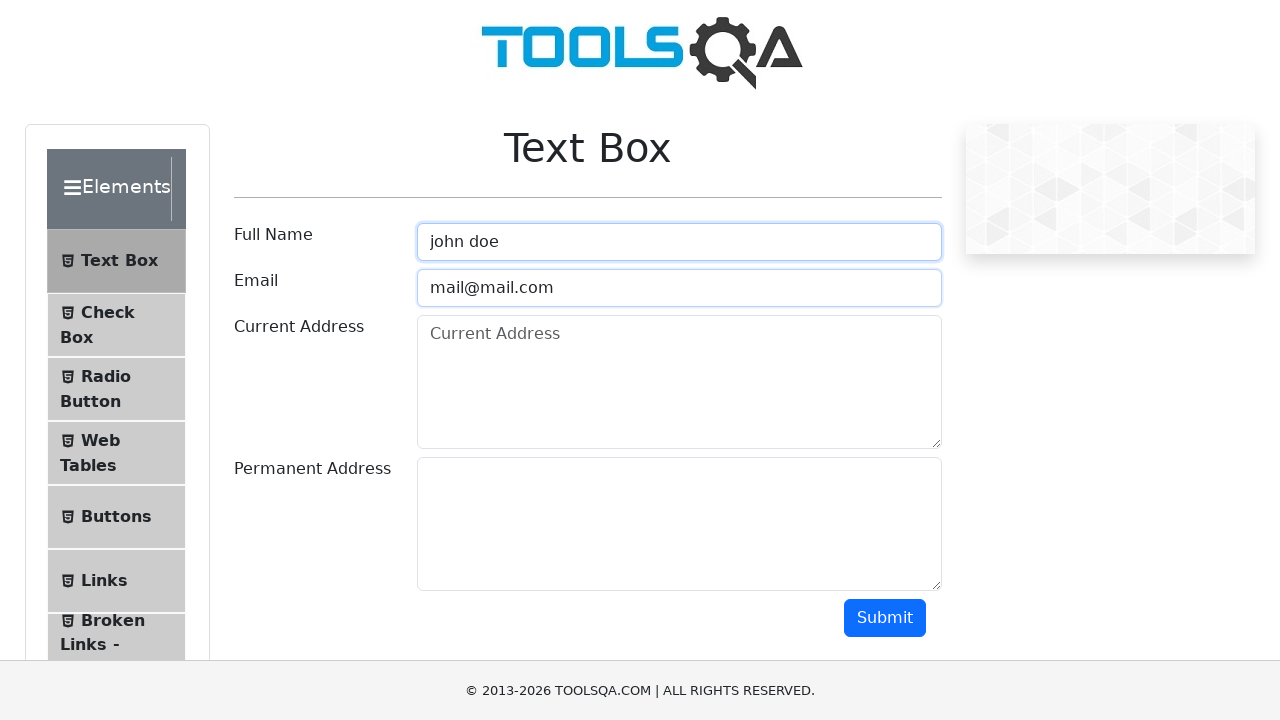

Filled current address field with 'address 1' on #currentAddress
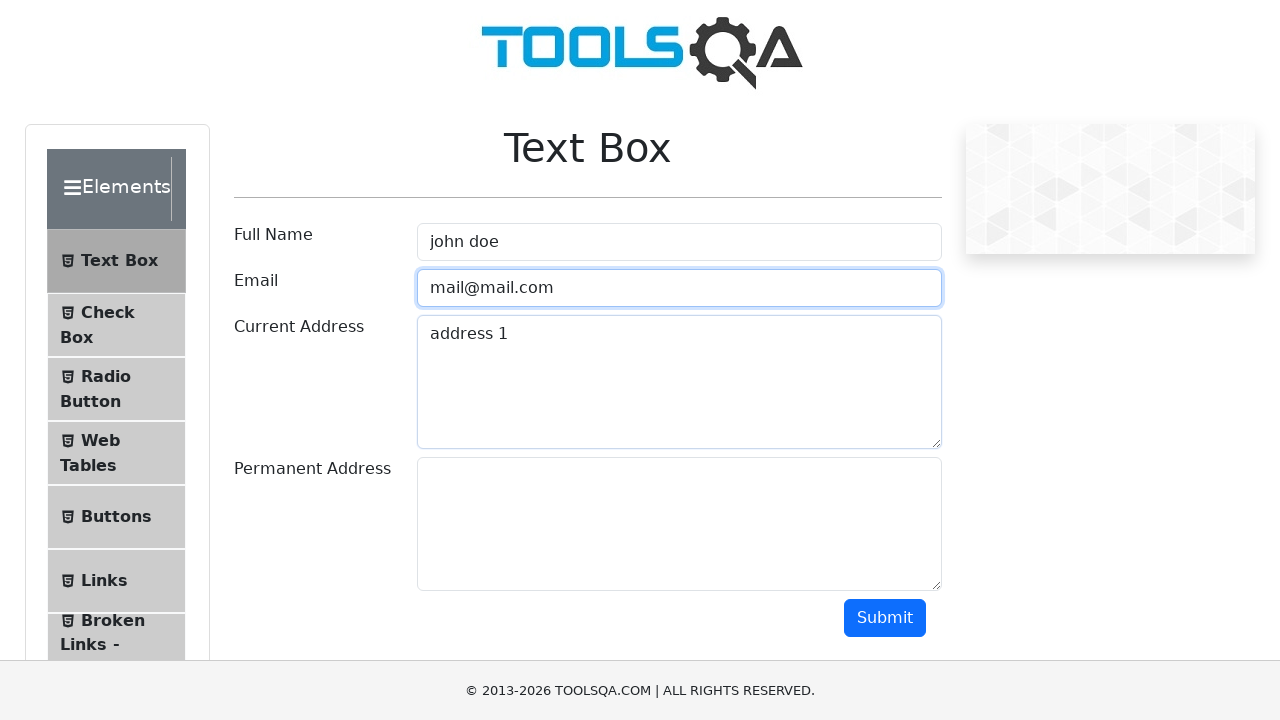

Filled permanent address field with 'address 2' on #permanentAddress
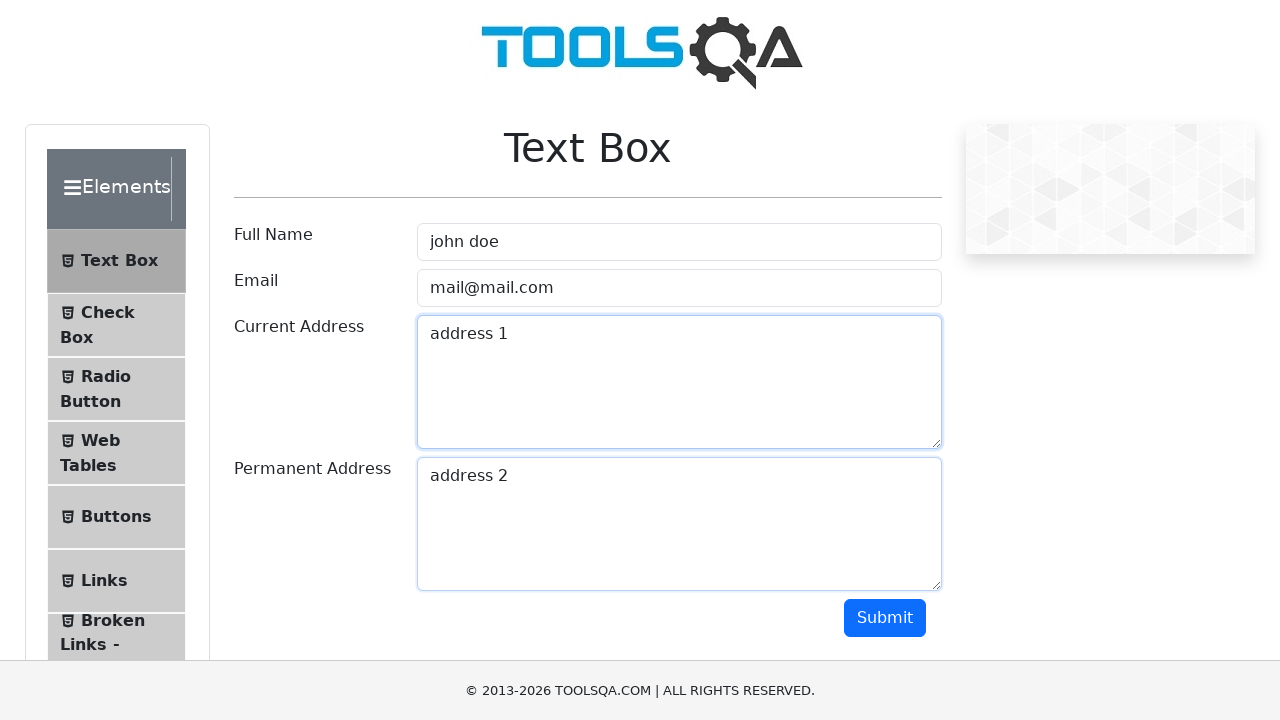

Clicked submit button to submit the form at (885, 618) on #submit
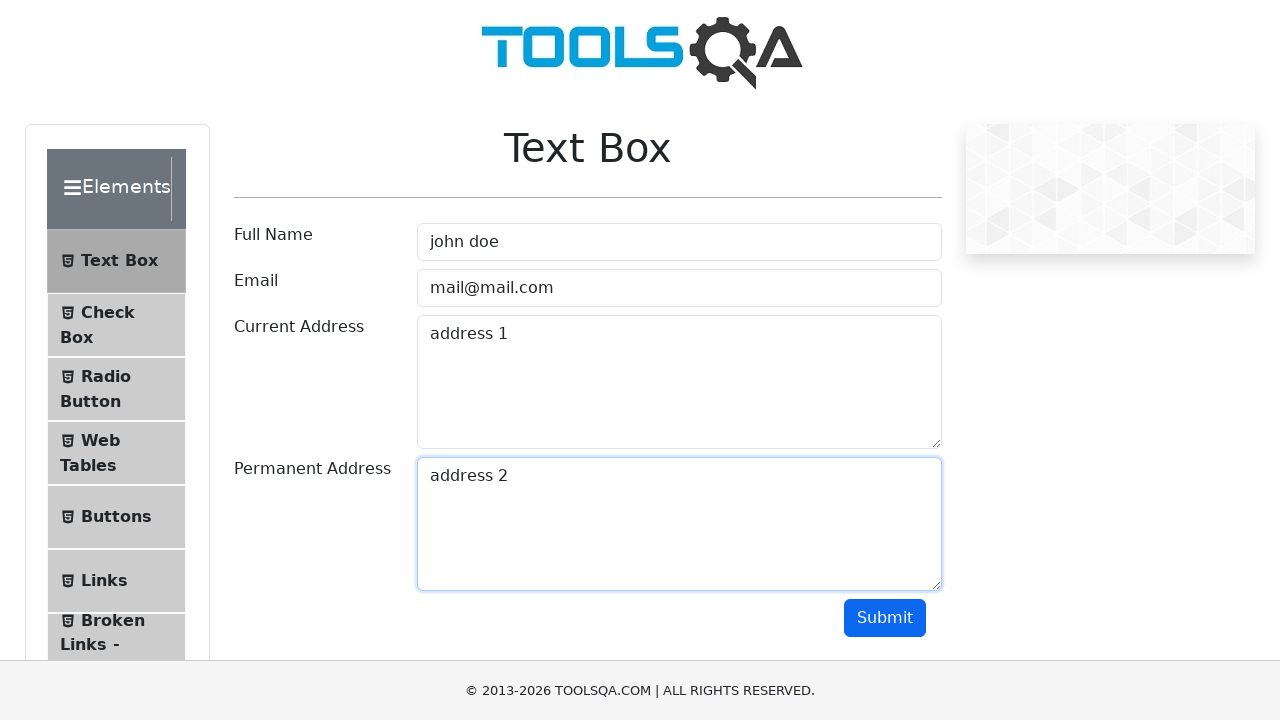

Output section appeared - form submission successful and results displayed
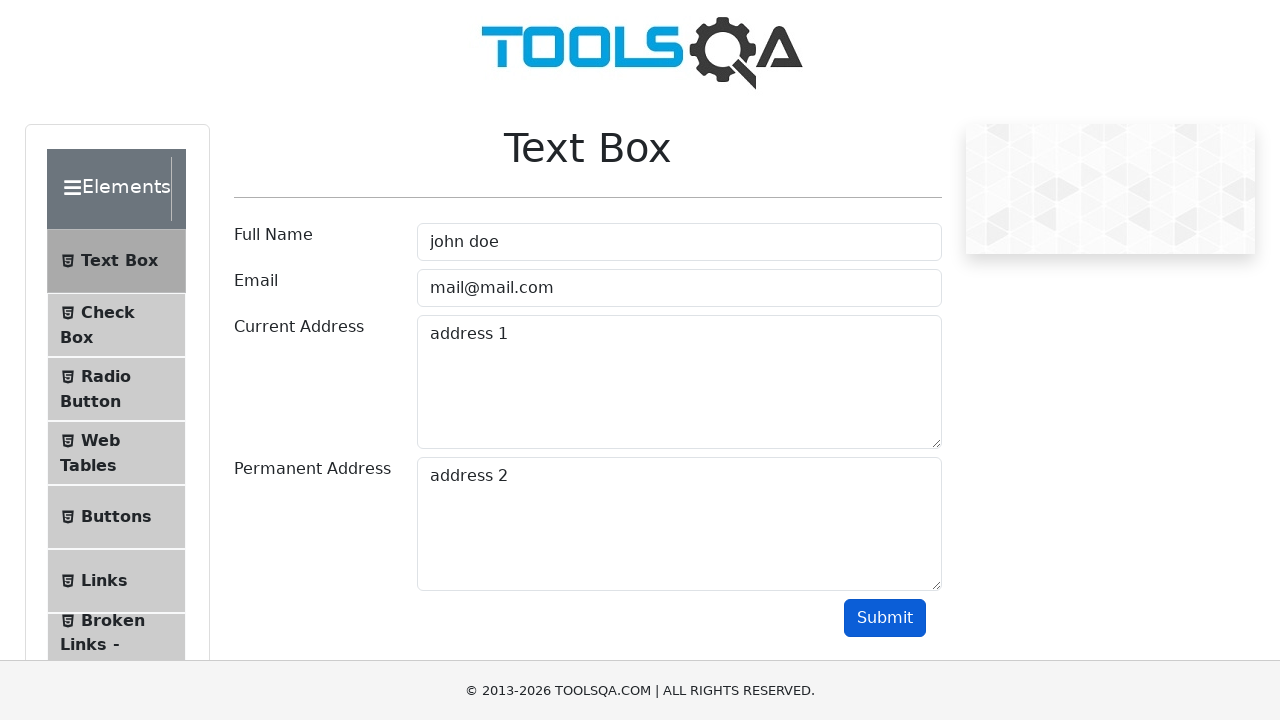

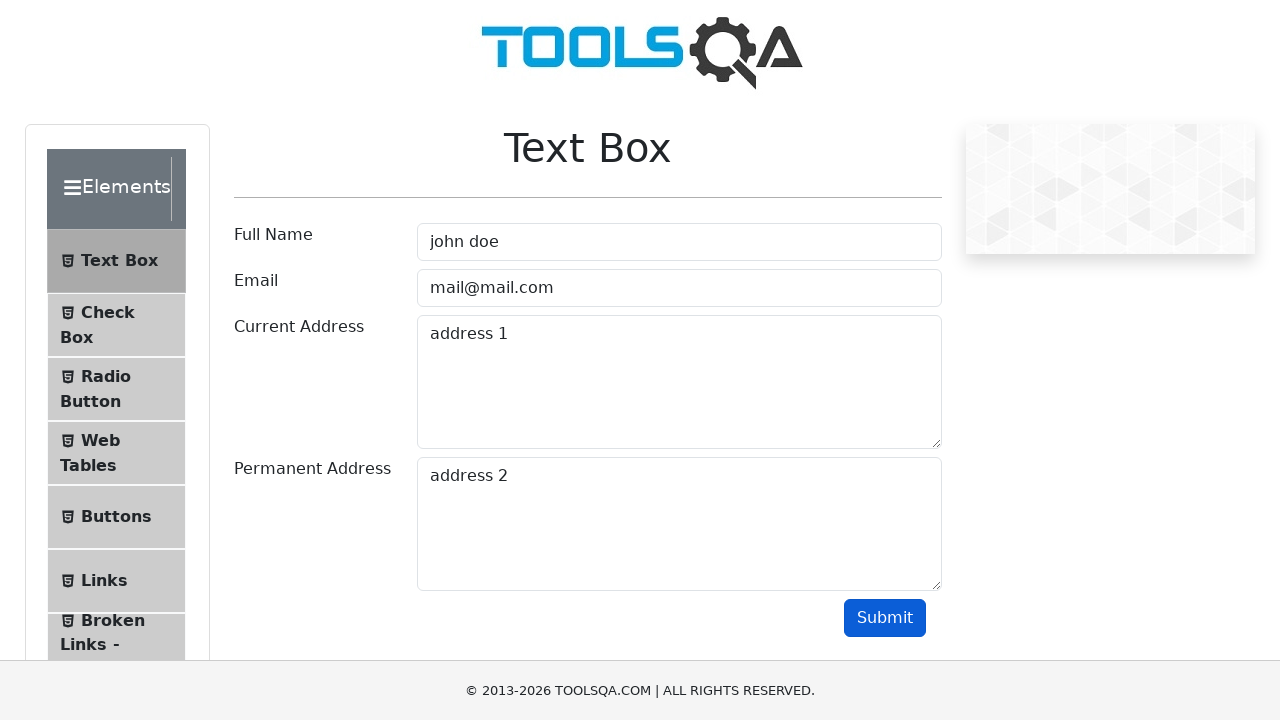